Navigates to OrangeHRM page and locates the header logo image element

Starting URL: http://alchemy.hguy.co/orangehrm

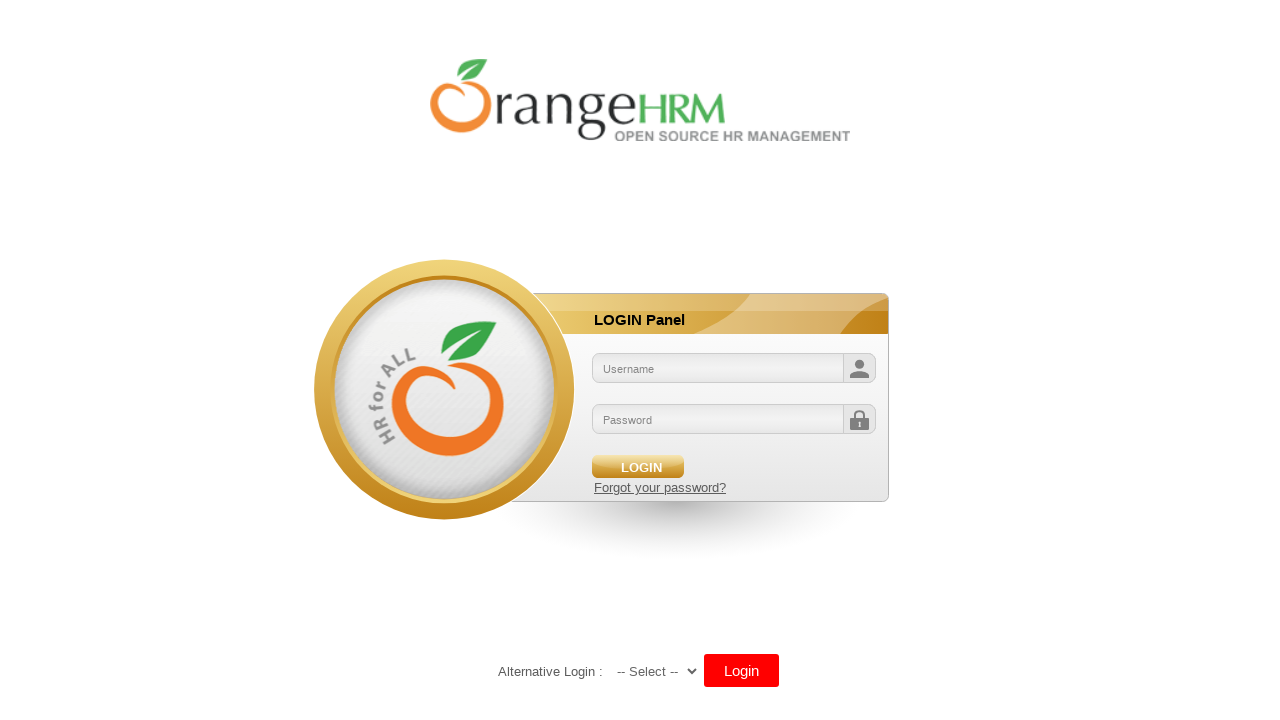

Navigated to OrangeHRM page and waited for header logo image element to load
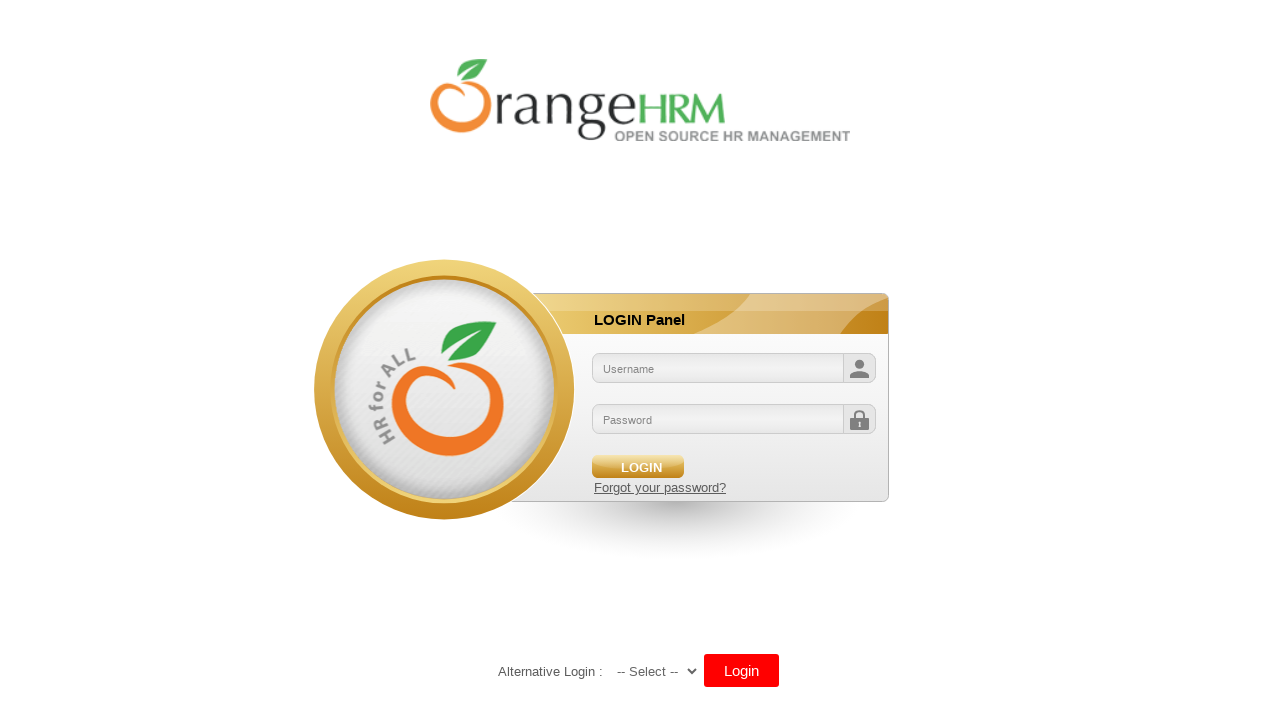

Retrieved the src attribute from header logo image element
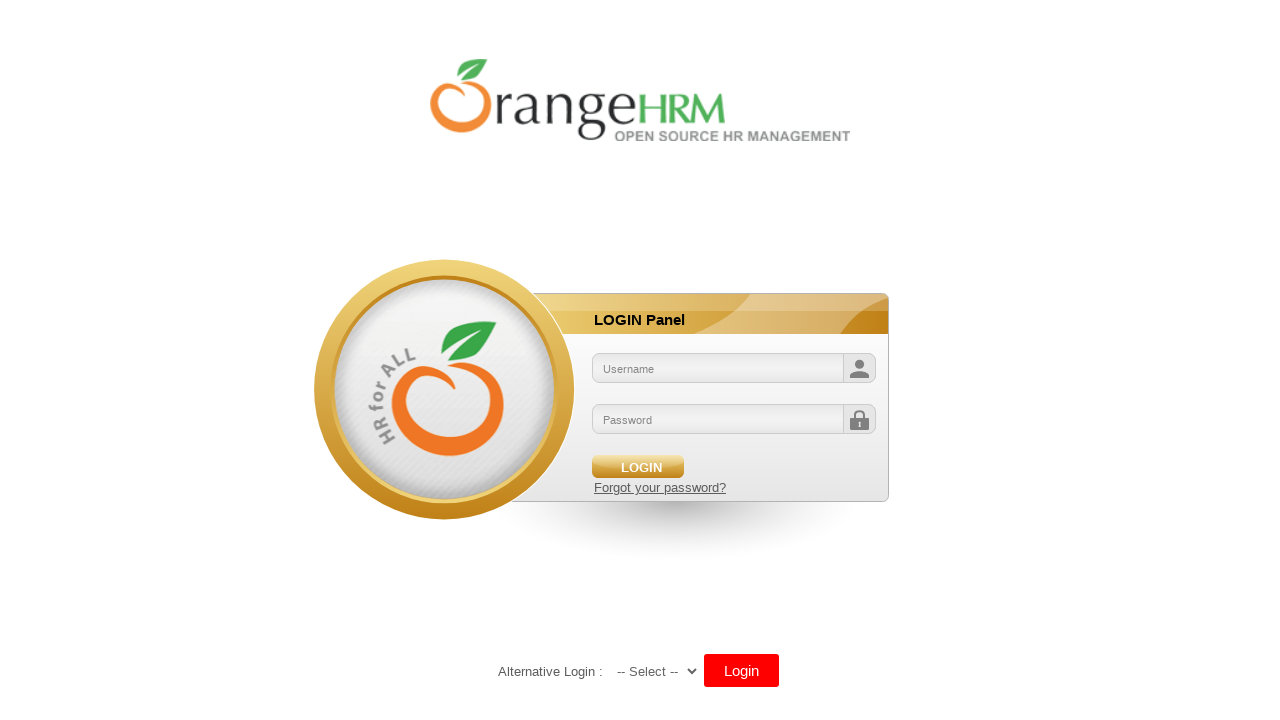

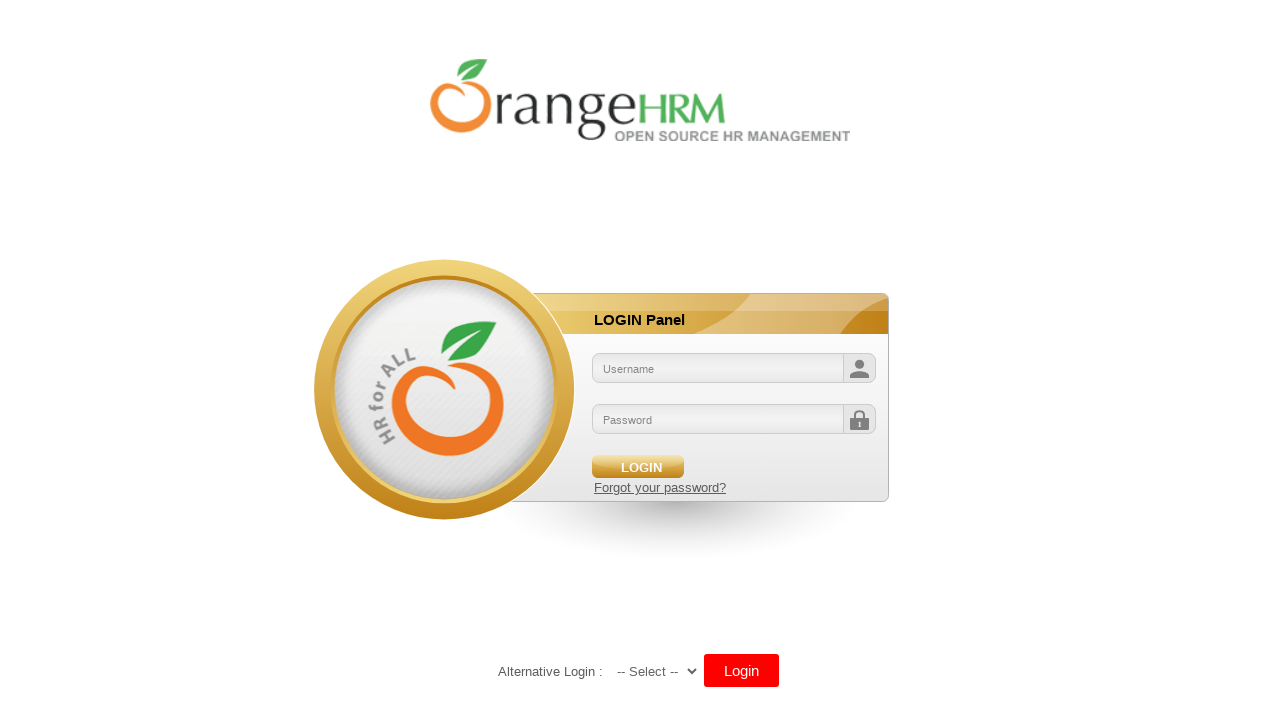